Navigates to an automation practice page and verifies the page loads successfully

Starting URL: https://rahulshettyacademy.com/AutomationPractice

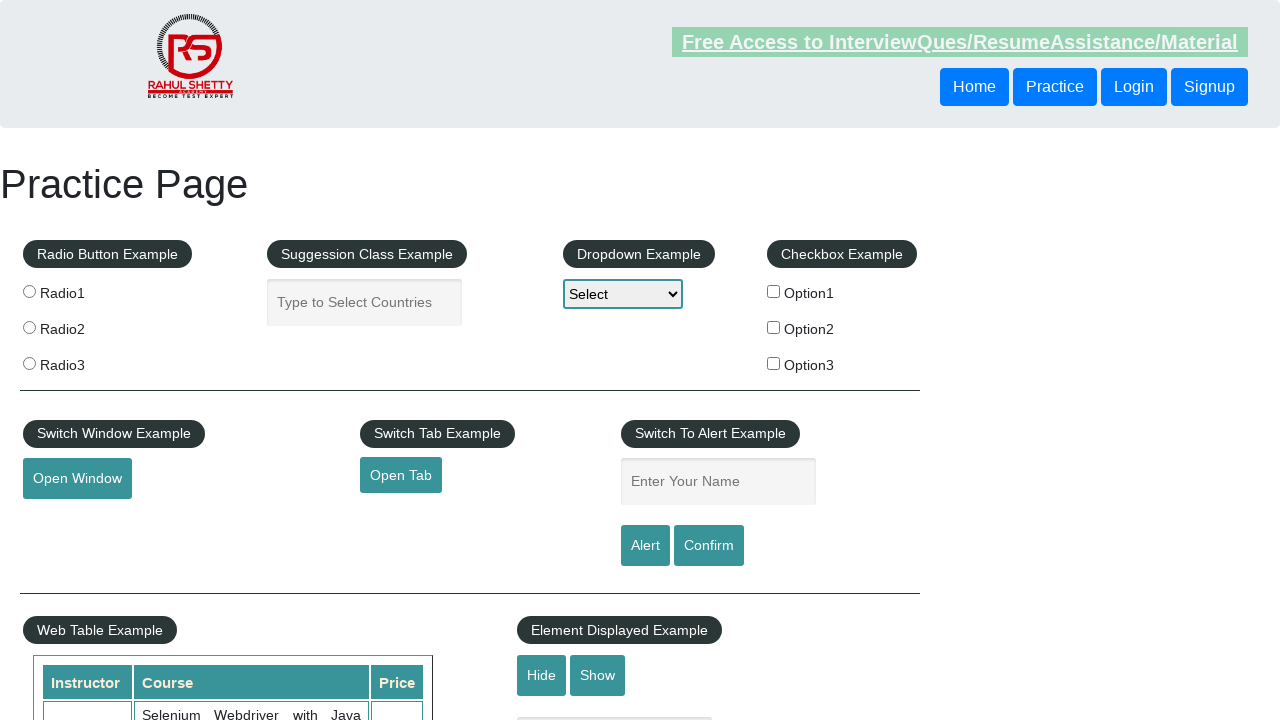

Waited for page to reach networkidle state
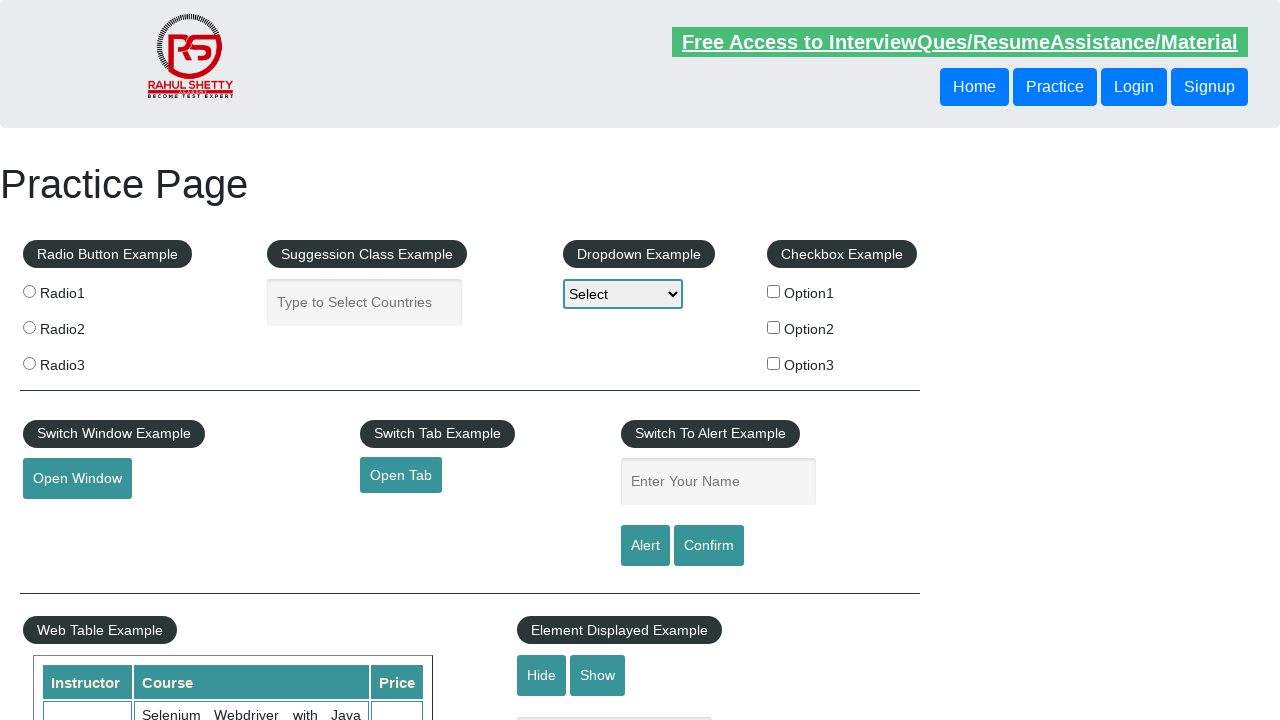

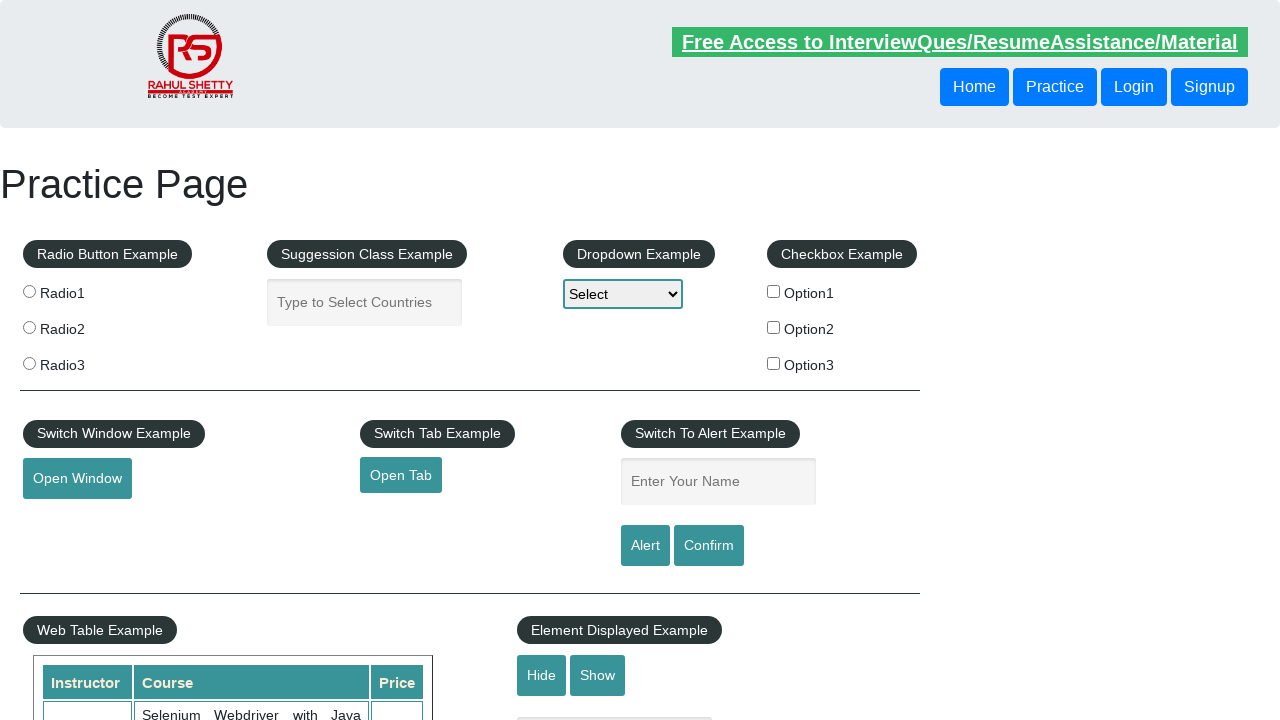